Tests Example 1 of dynamic loading where an element is initially hidden on the page. Clicks the Start button, verifies the loading indicator appears, and waits for the "Hello World!" text to become visible.

Starting URL: https://the-internet.herokuapp.com/dynamic_loading/1

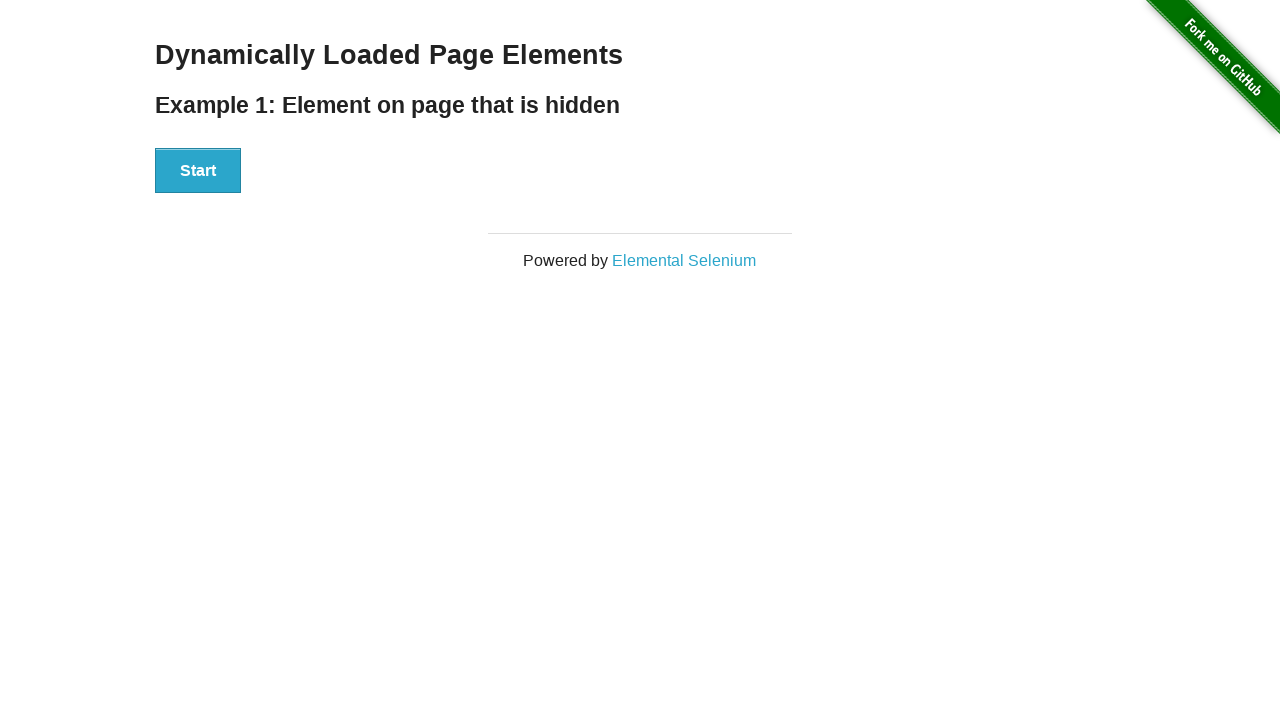

Start button became visible and is ready to click
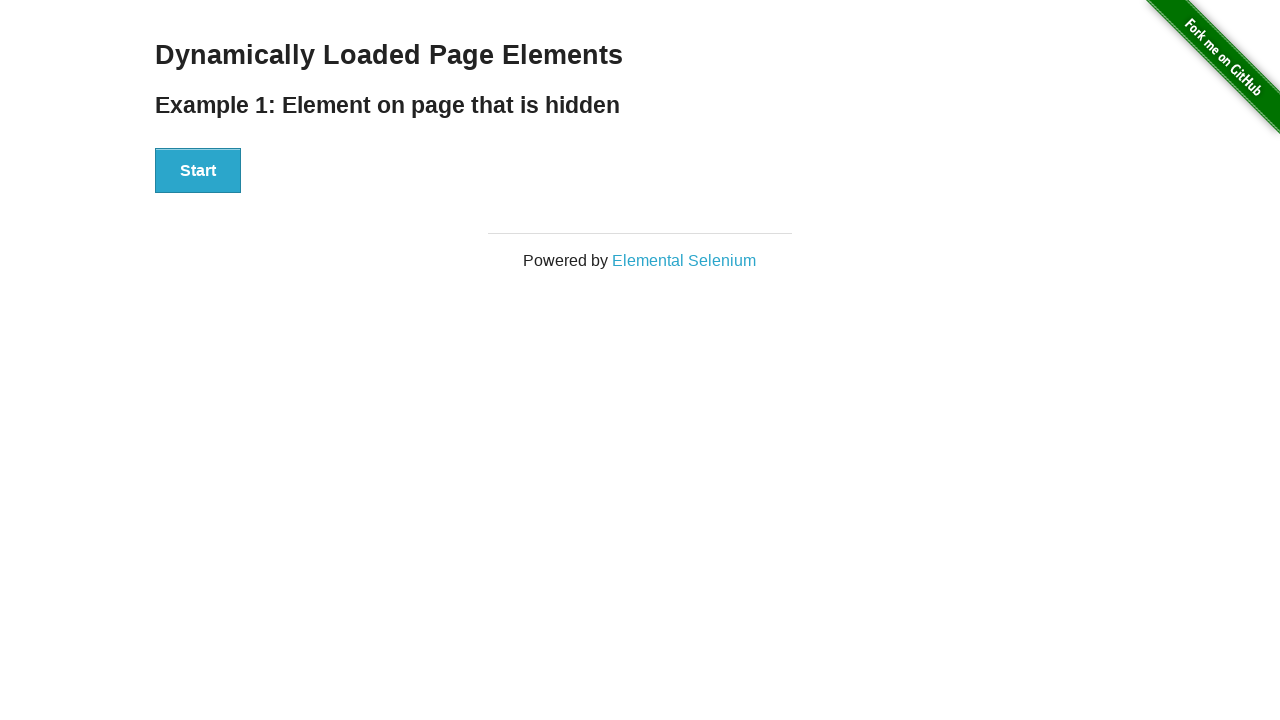

Verified that finish element is initially hidden
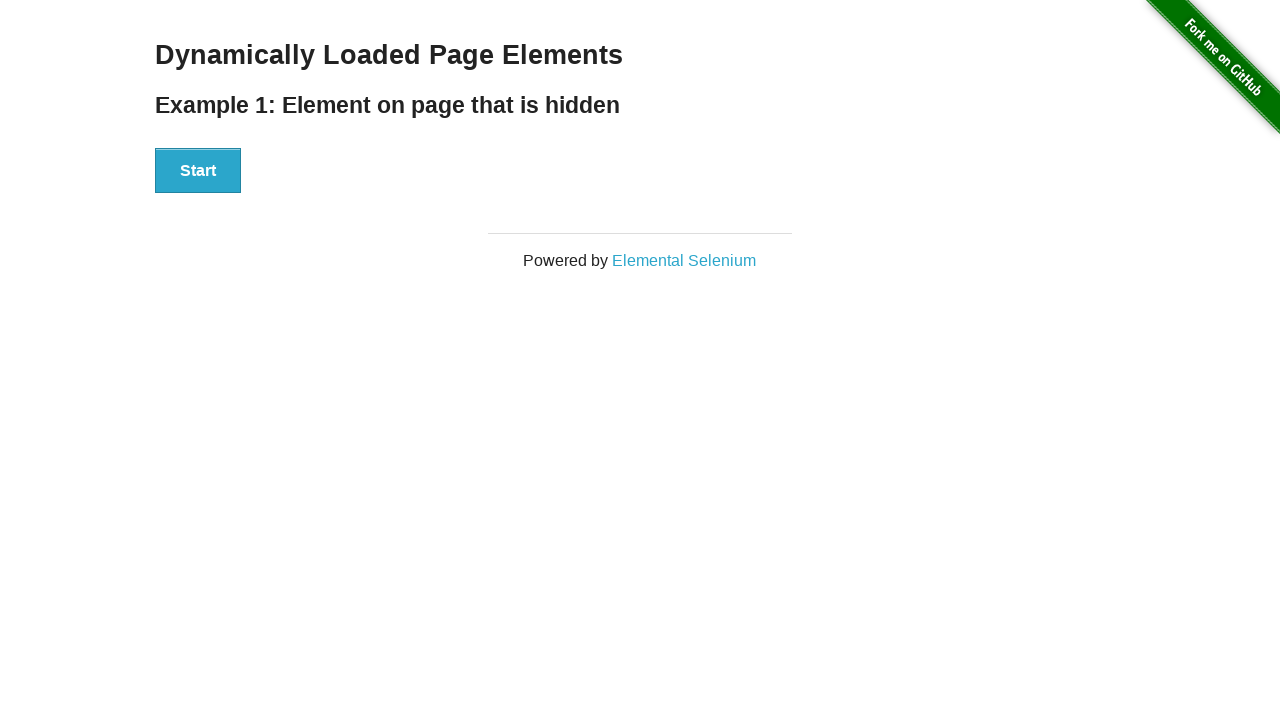

Clicked the Start button at (198, 171) on #start button
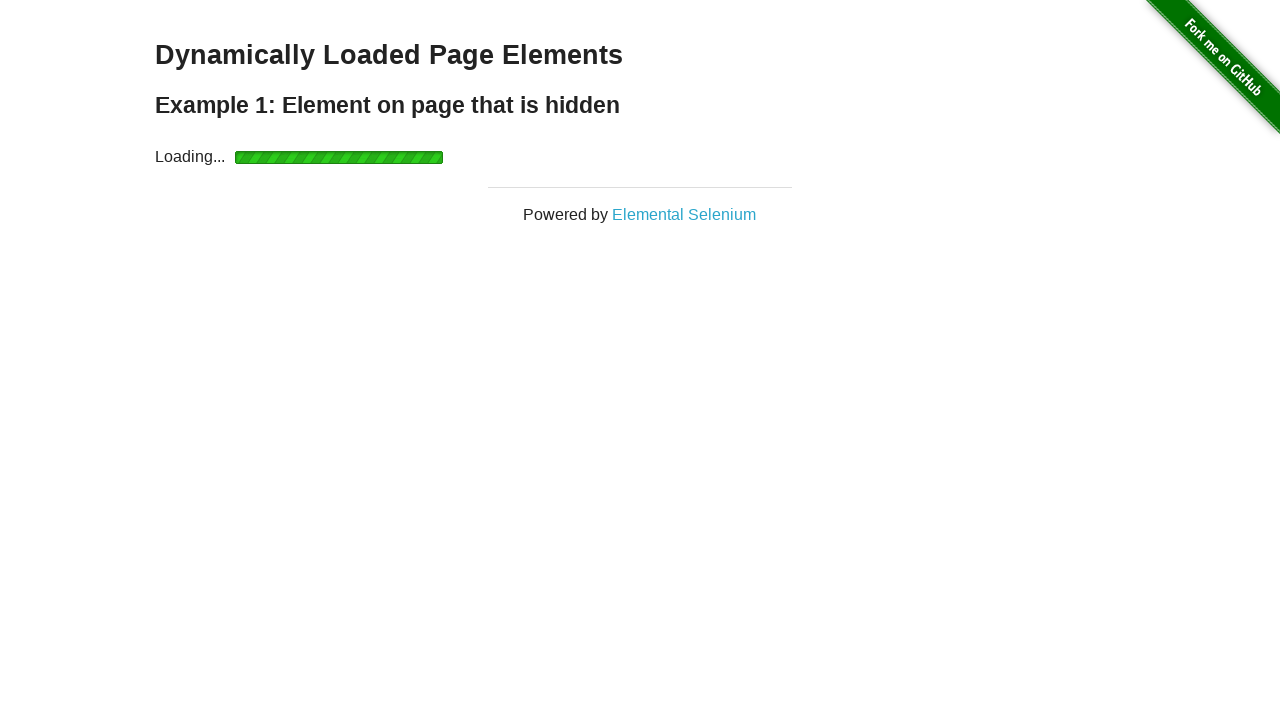

Loading indicator appeared after clicking Start button
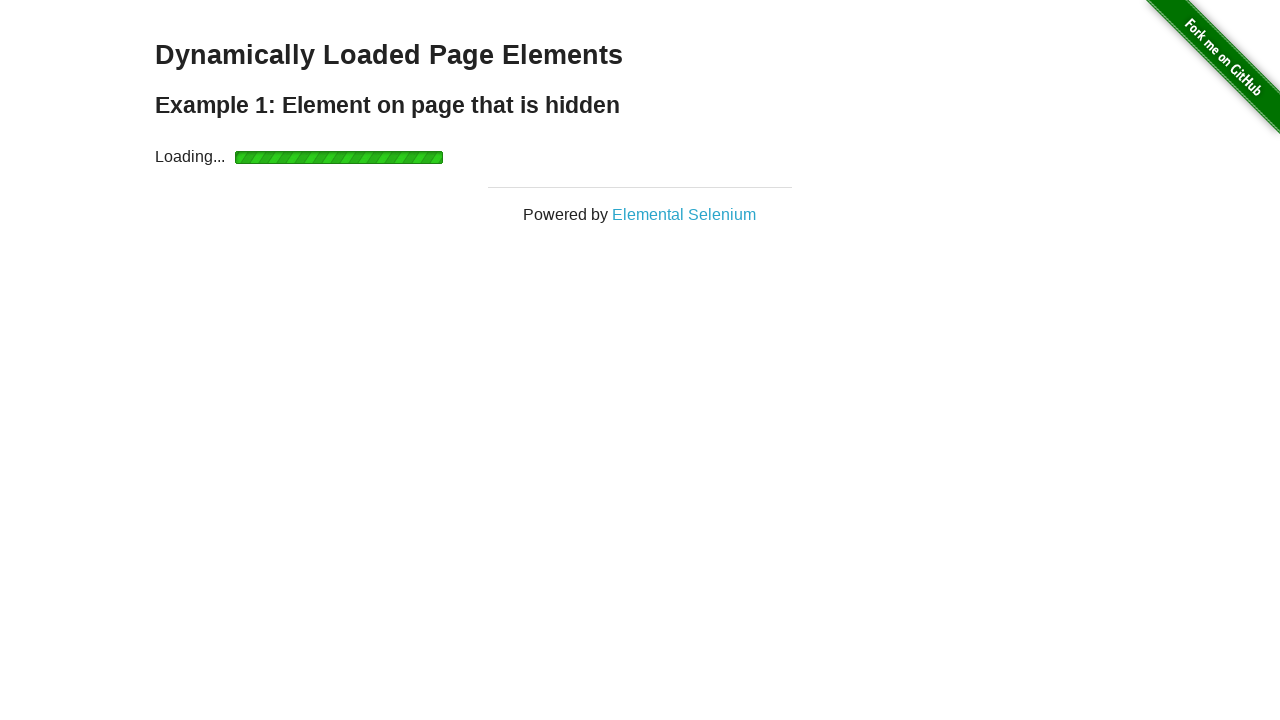

Confirmed loading indicator is visible
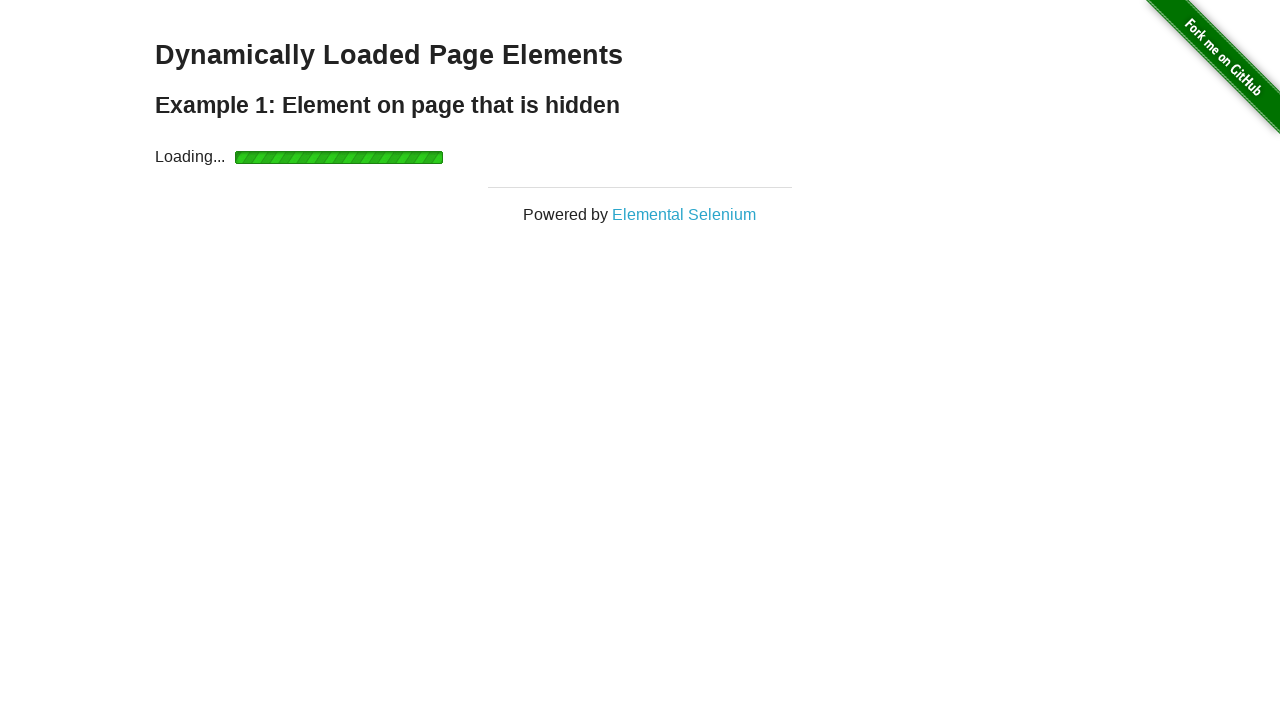

Hello World text became visible after loading completed
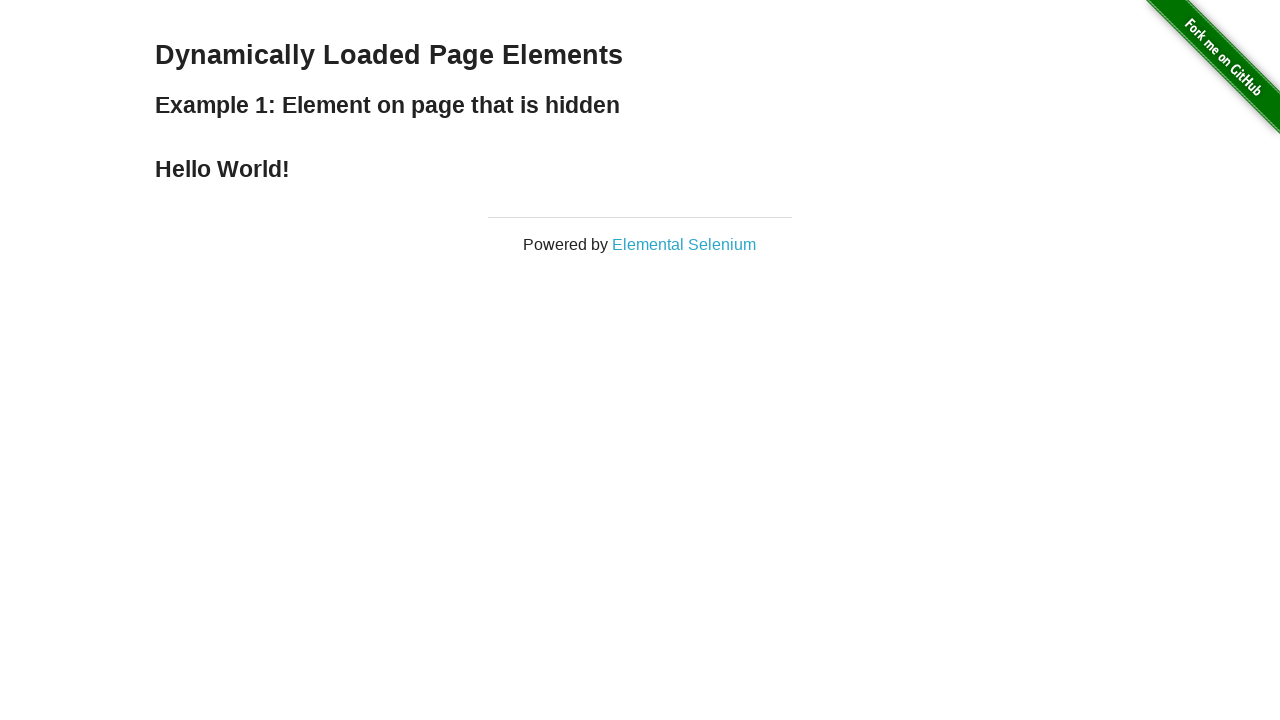

Verified that the text content is 'Hello World!'
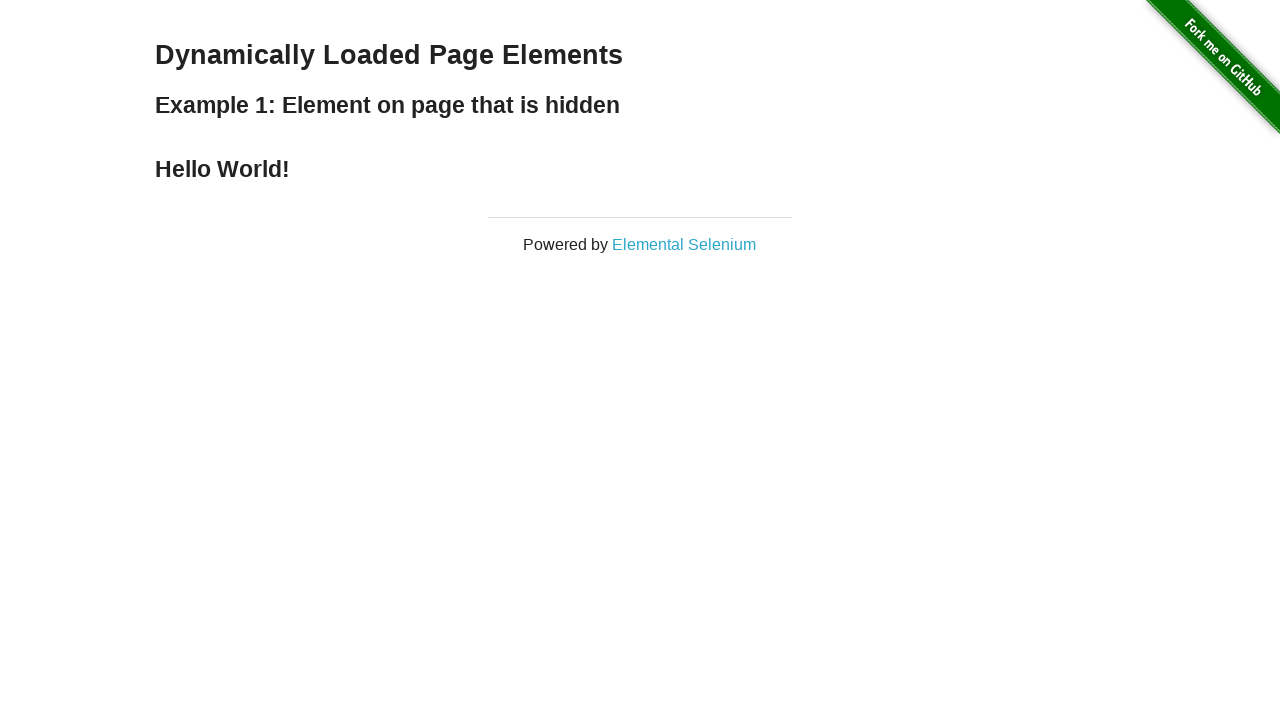

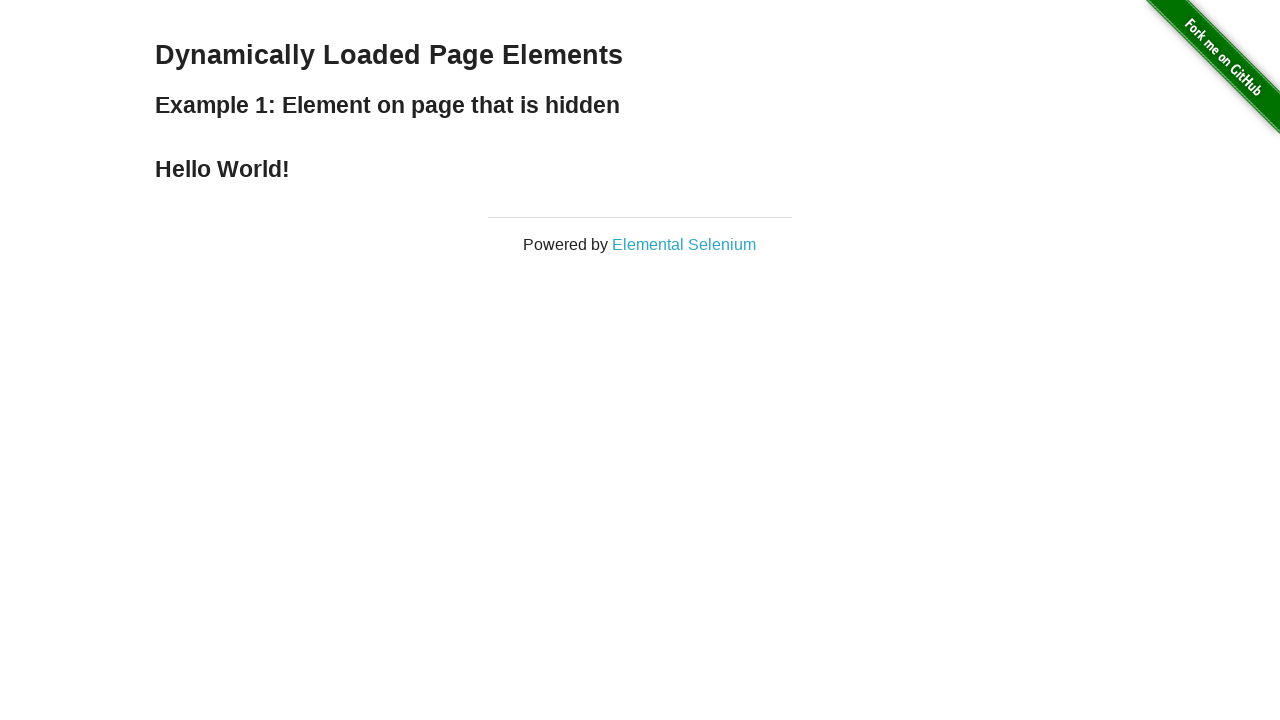